Tests calendar navigation controls including previous/next buttons and month/week view toggles

Starting URL: https://tobeto.com/giris

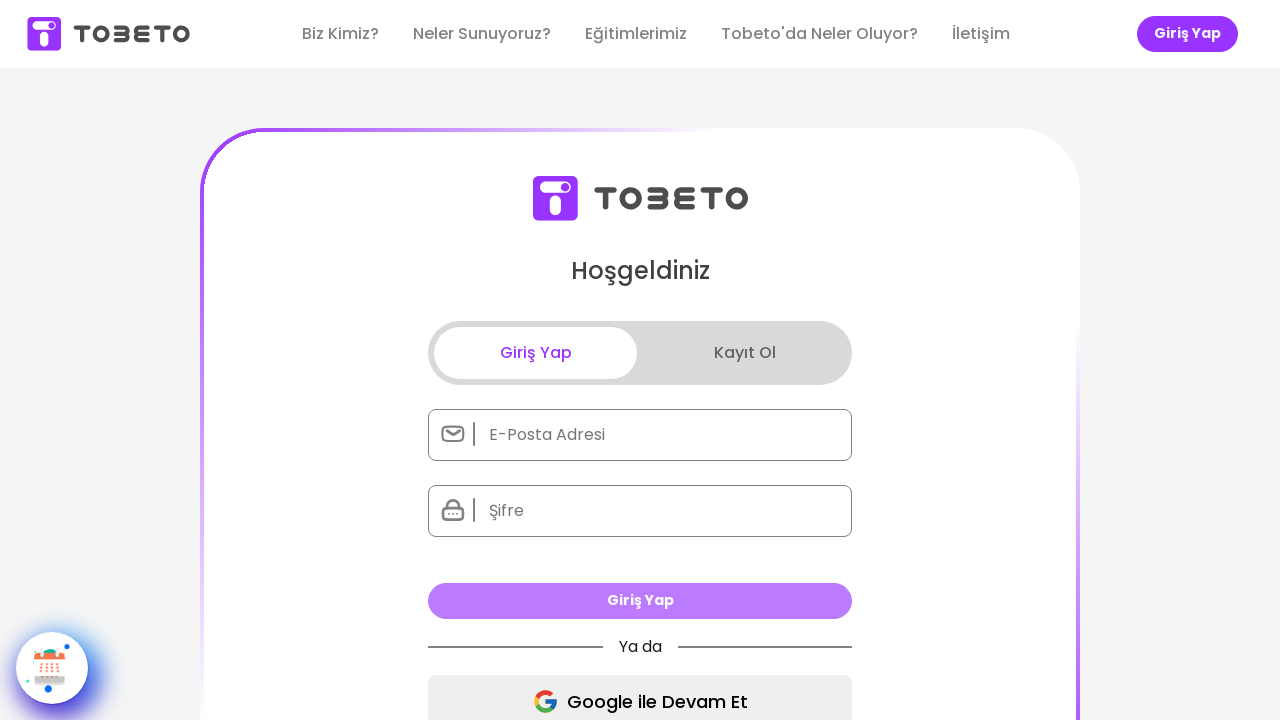

Clicked calendar button to open calendar page at (52, 668) on .calendar-btn
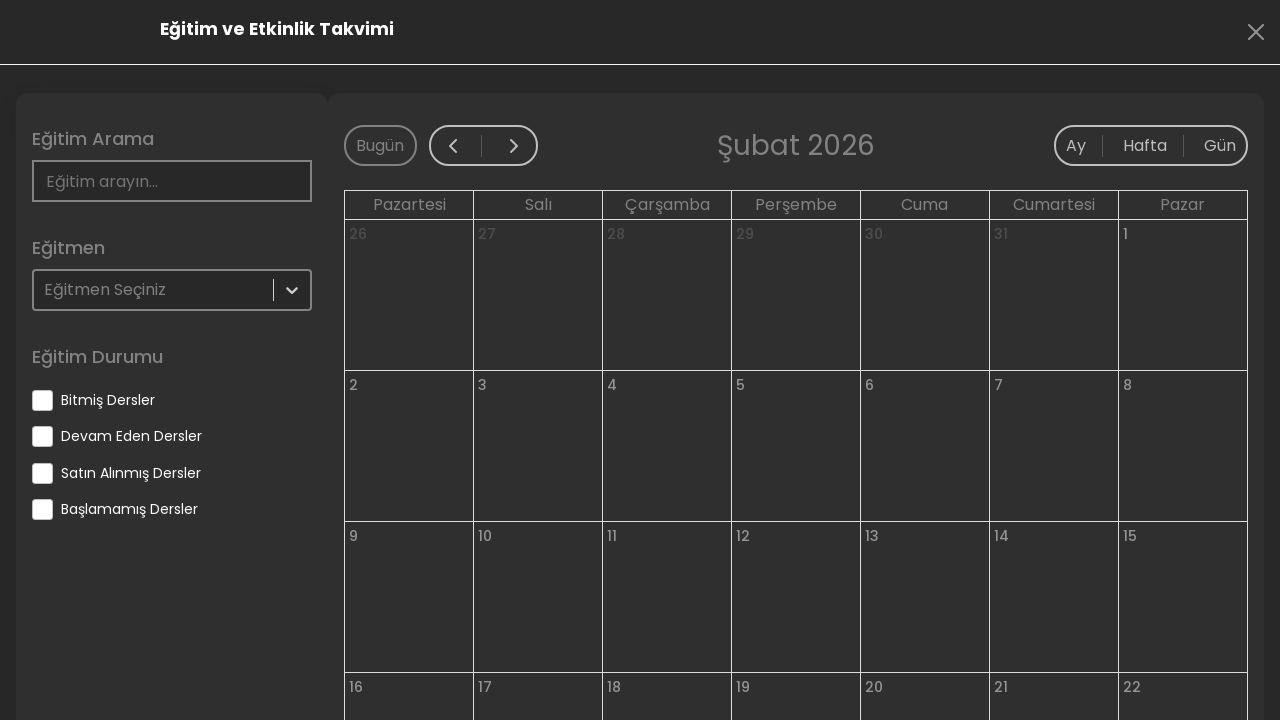

Clicked filter checkbox for 'eventEnded' at (42, 400) on input[name='eventEnded']
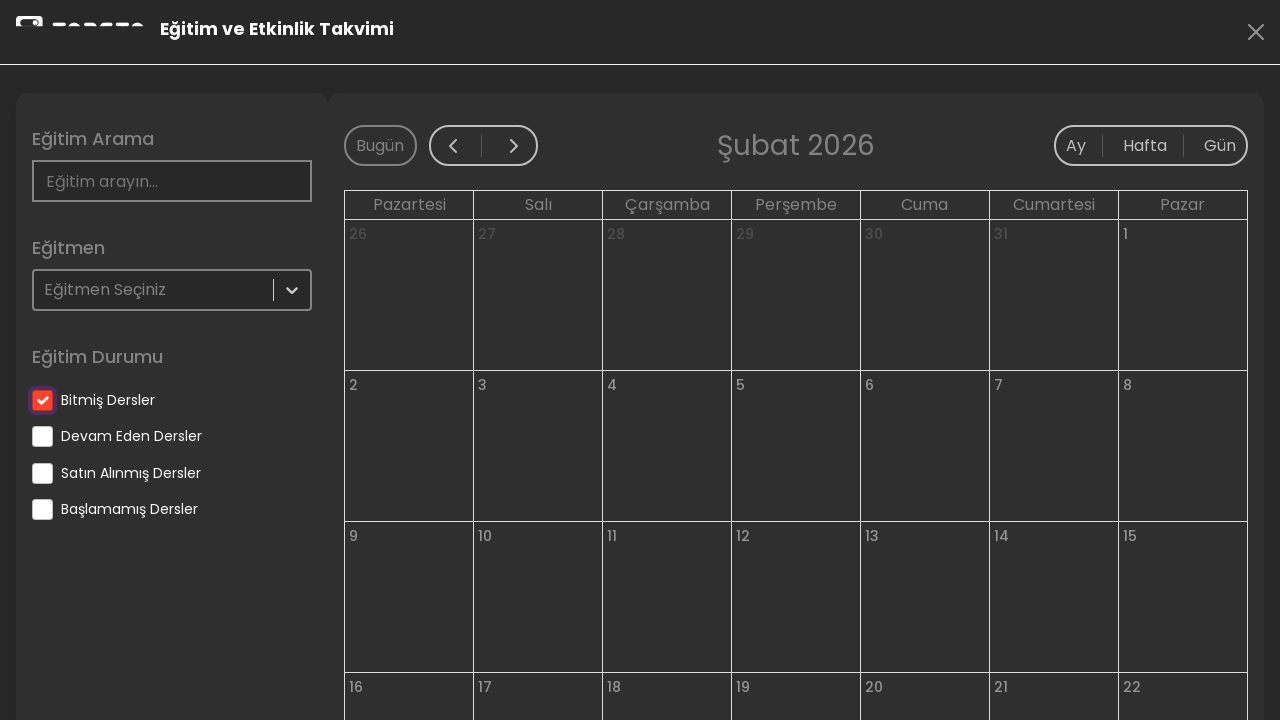

Waited for filter 'eventEnded' to apply
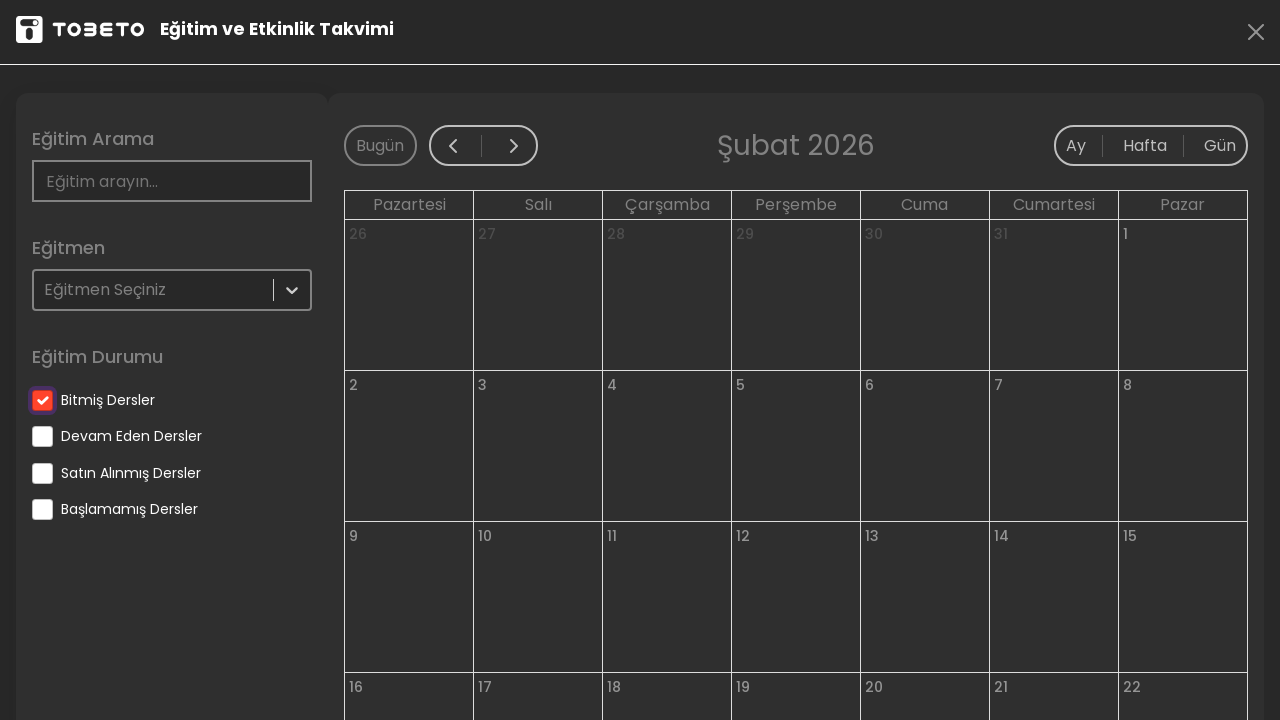

Clicked filter checkbox for 'eventContinue' at (42, 436) on input[name='eventContinue']
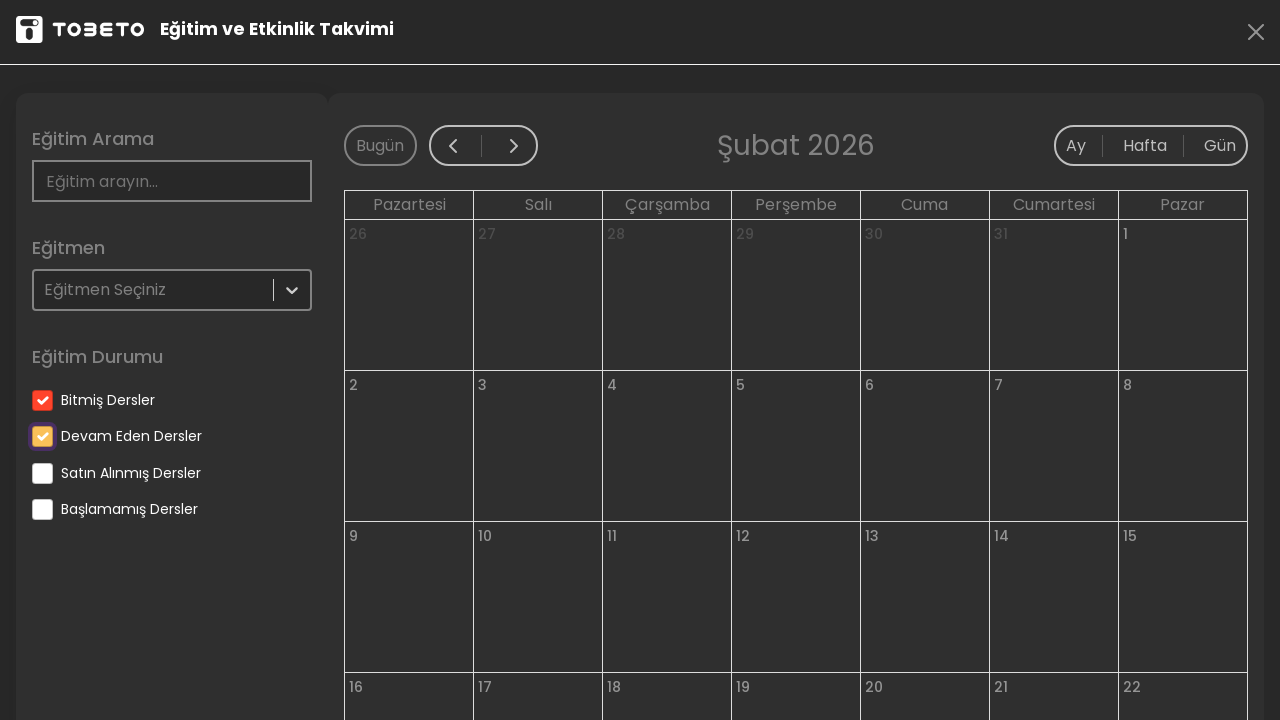

Waited for filter 'eventContinue' to apply
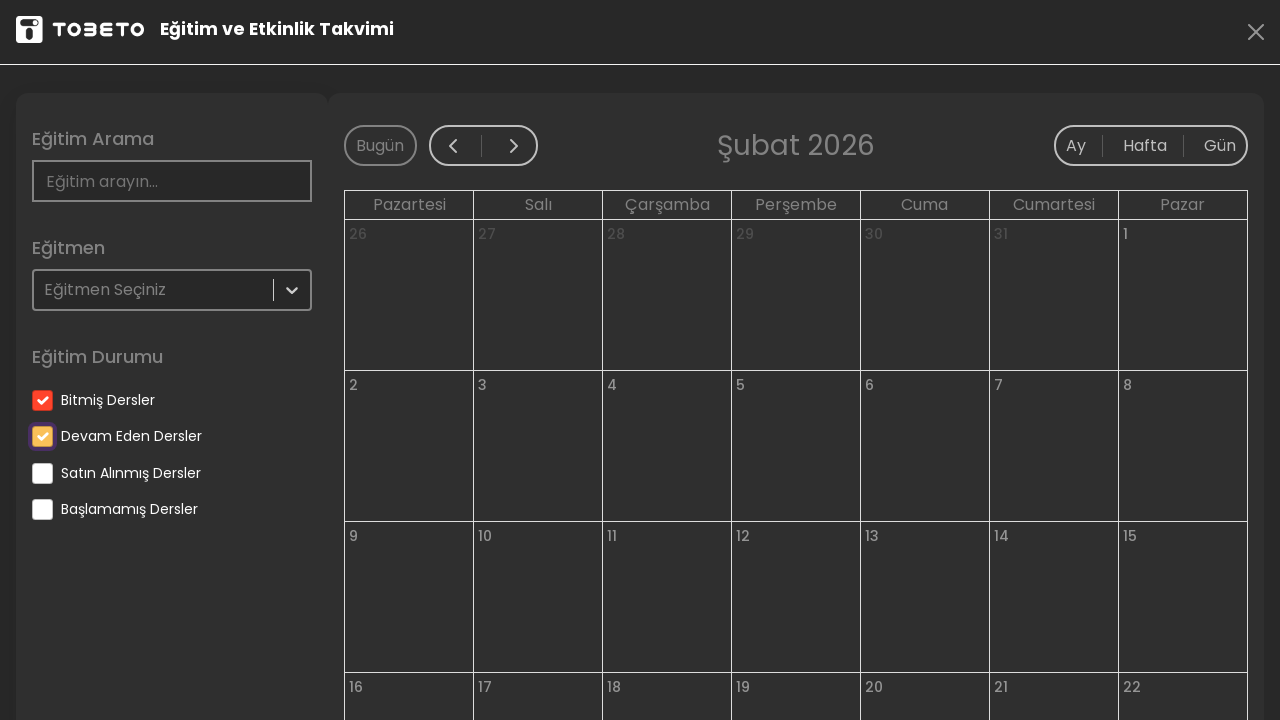

Clicked filter checkbox for 'eventBuyed' at (42, 473) on input[name='eventBuyed']
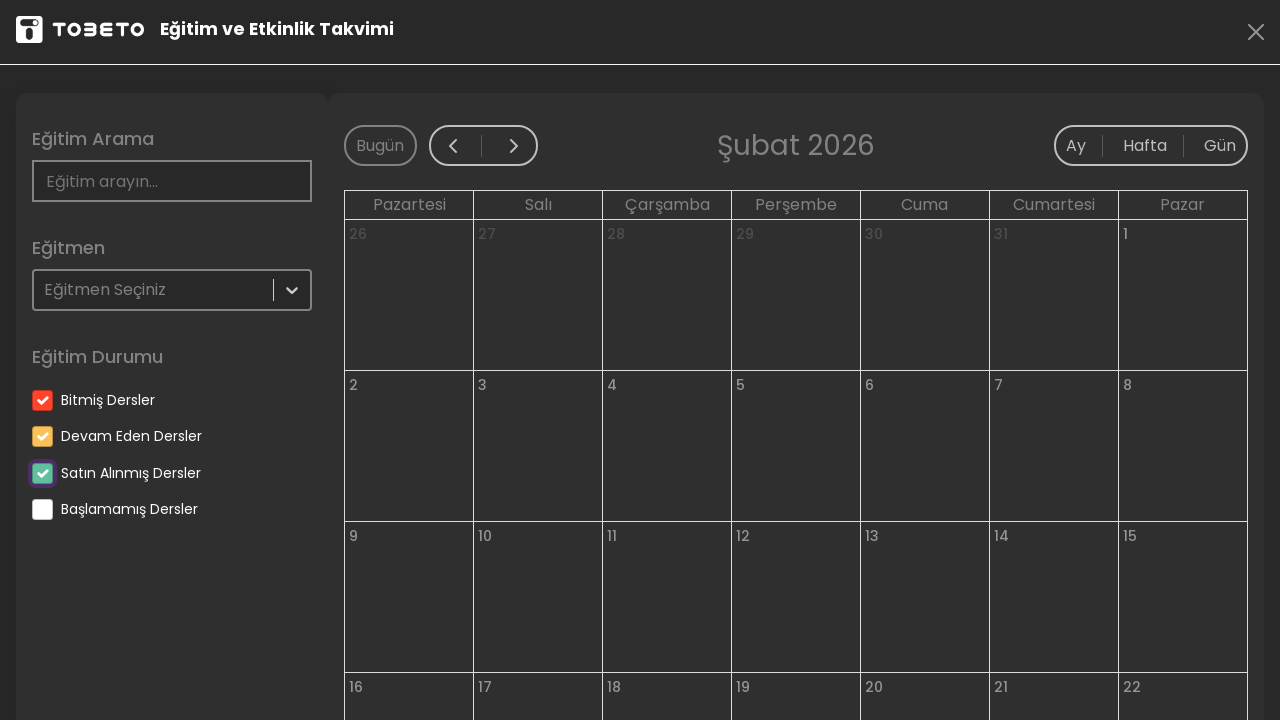

Waited for filter 'eventBuyed' to apply
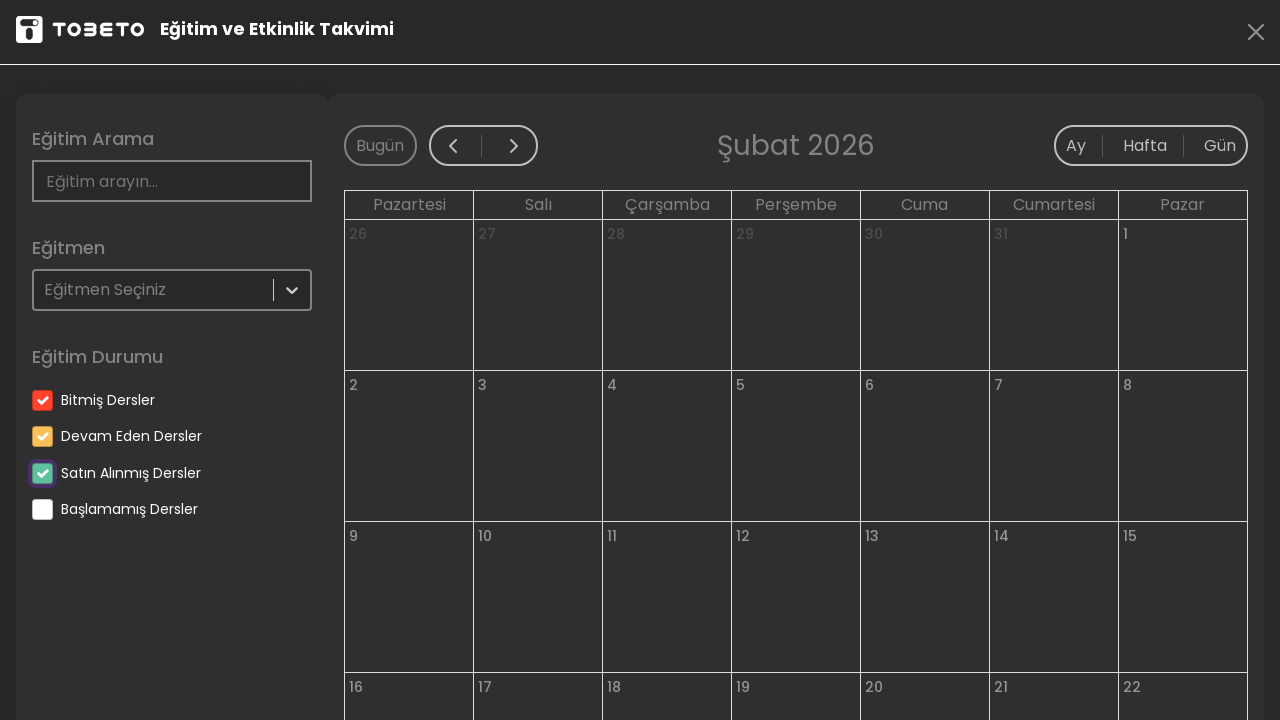

Clicked filter checkbox for 'eventNotStarted' at (42, 510) on input[name='eventNotStarted']
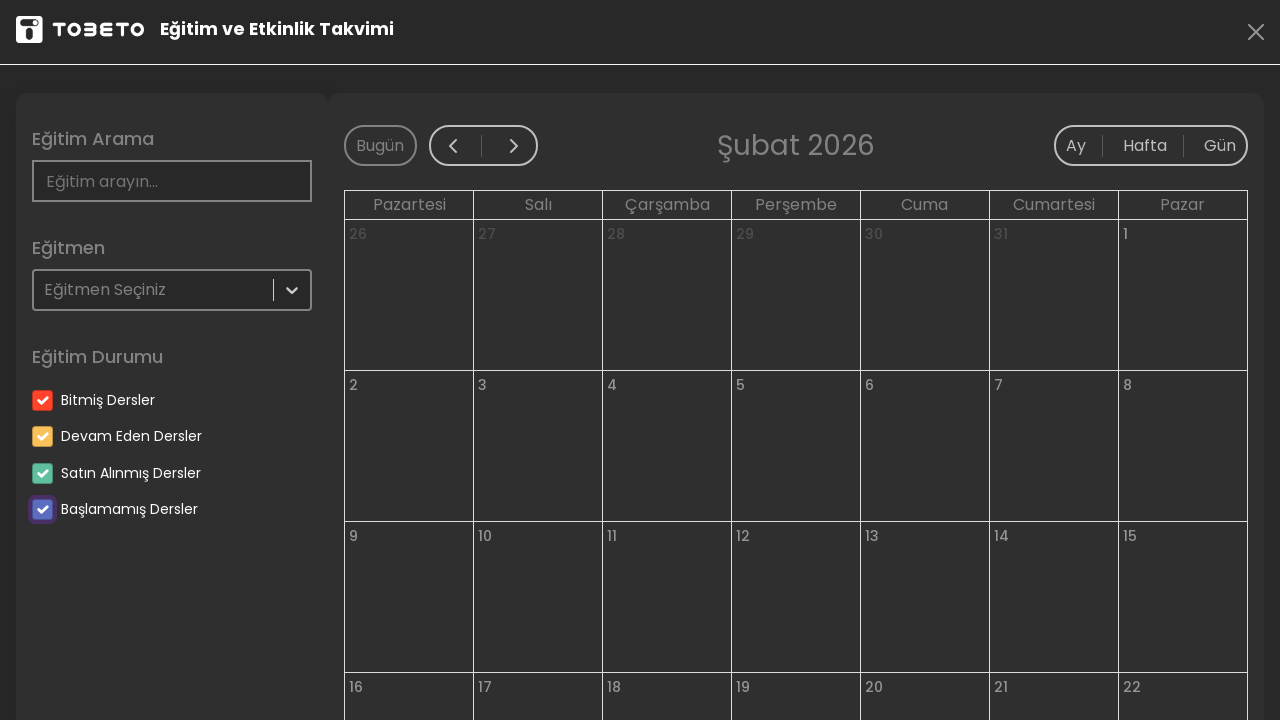

Waited for filter 'eventNotStarted' to apply
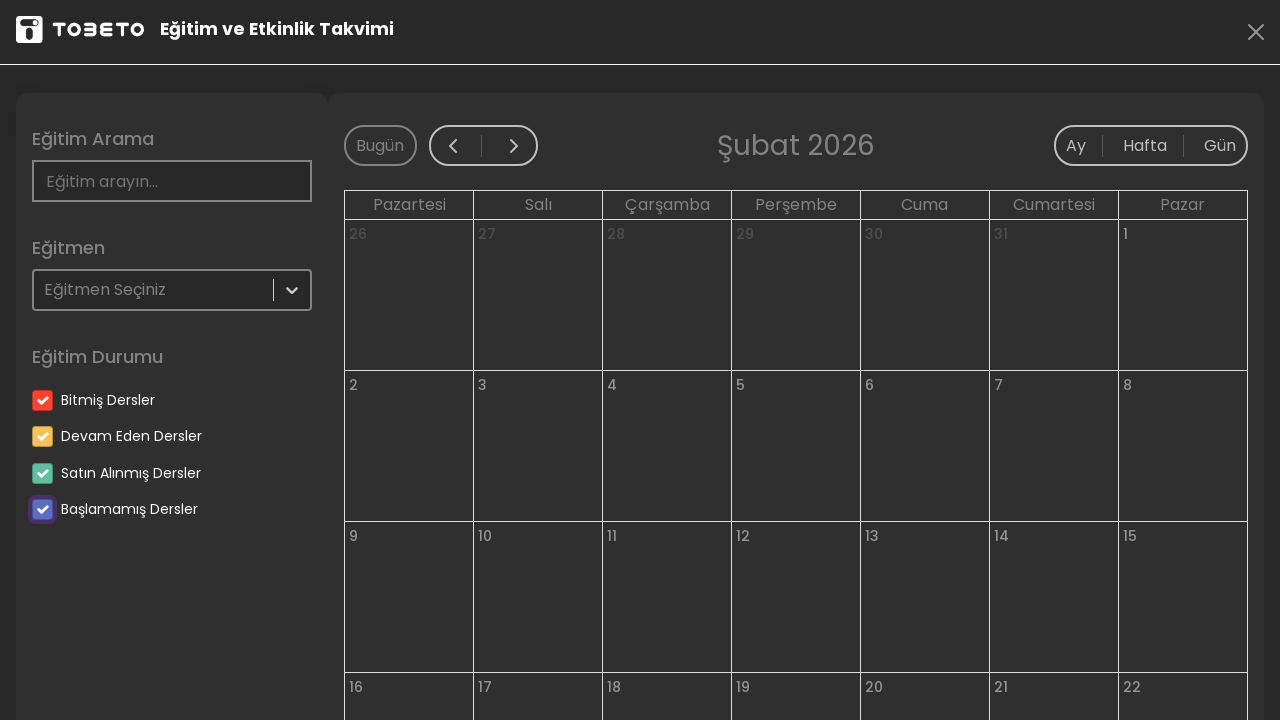

Clicked previous button to navigate to previous month at (462, 146) on .fc-prev-button.fc-button.fc-button-primary
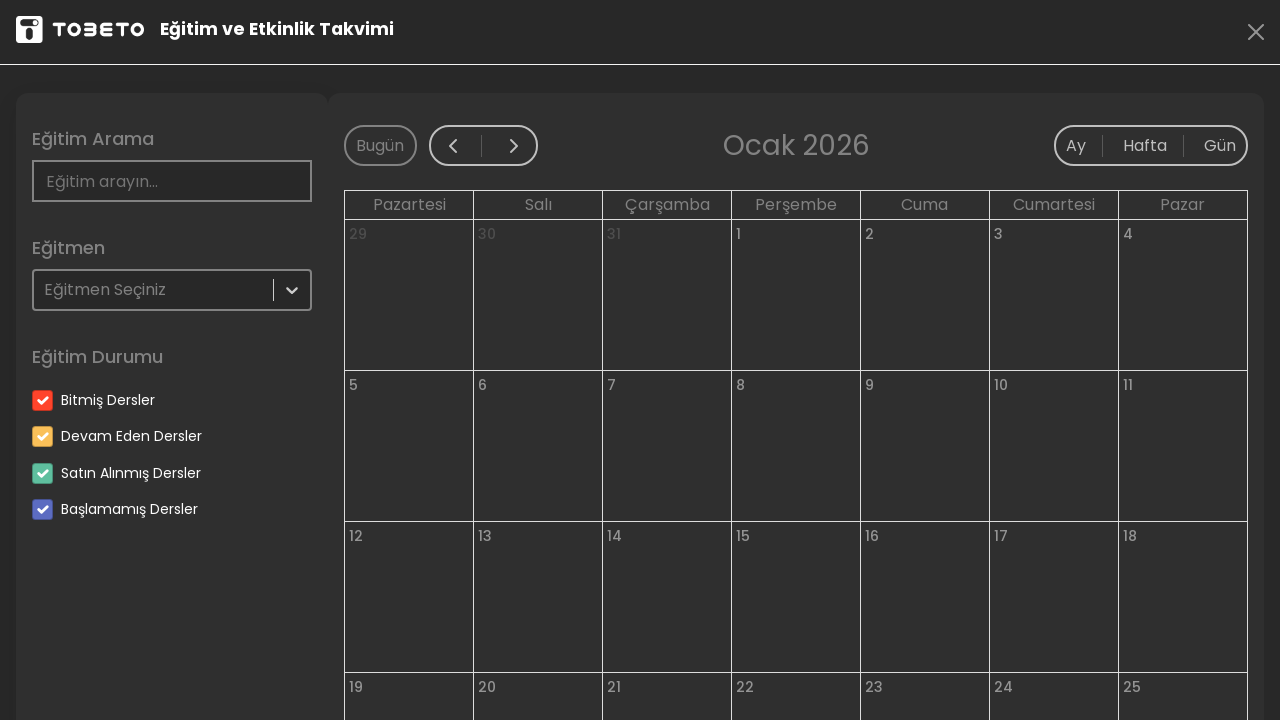

Clicked next button to navigate to next month at (514, 146) on .fc-next-button.fc-button.fc-button-primary
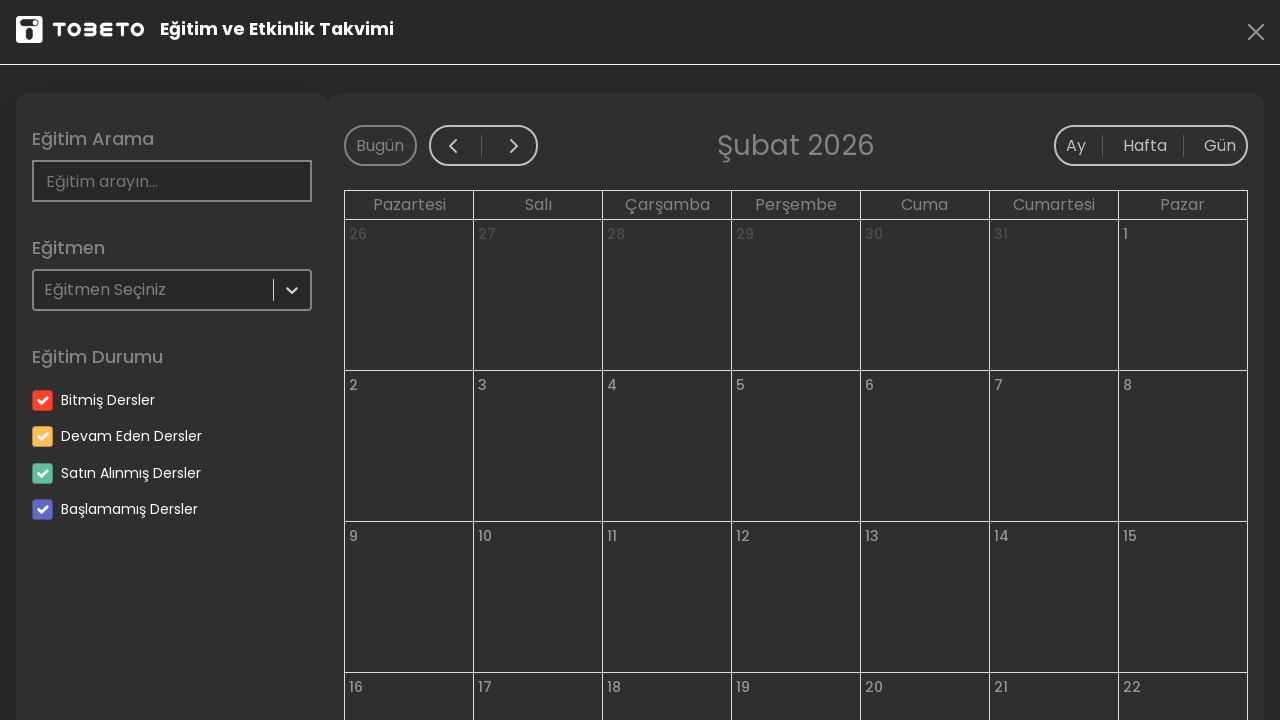

Clicked month view button to switch to month view at (1085, 146) on .fc-dayGridMonth-button
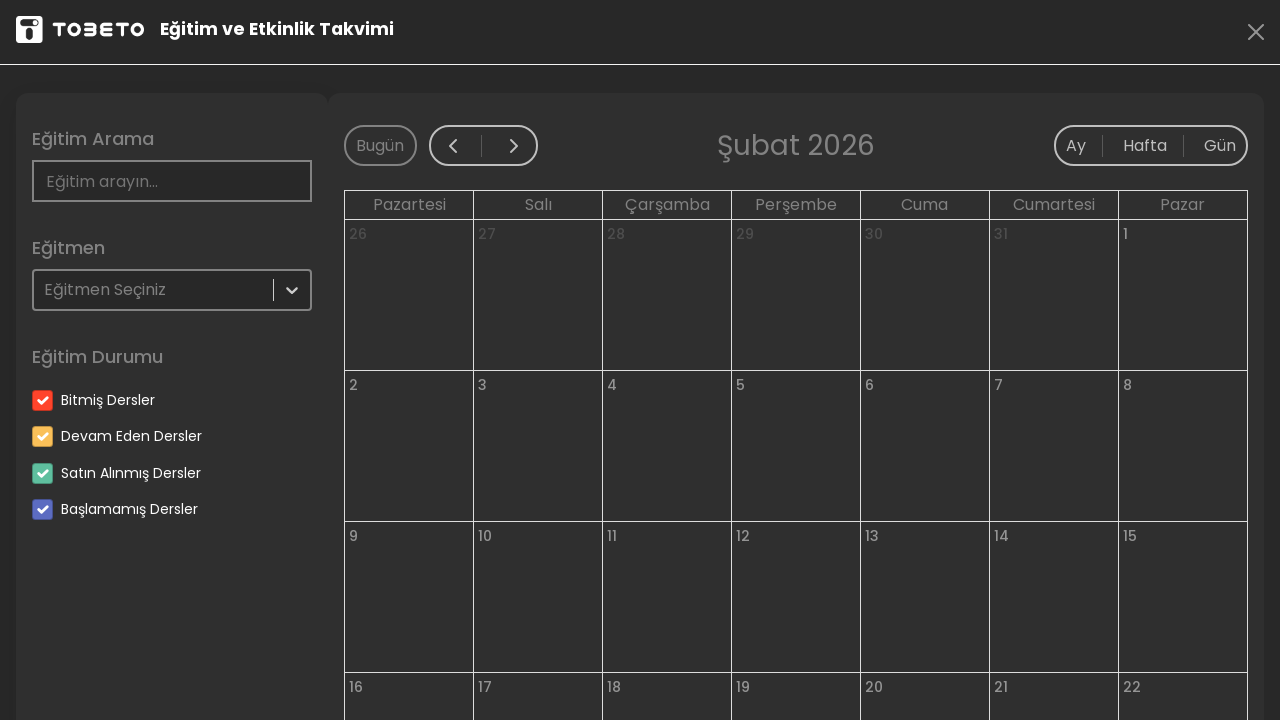

Clicked week view button to switch to week view at (1153, 146) on .fc-timeGridWeek-button
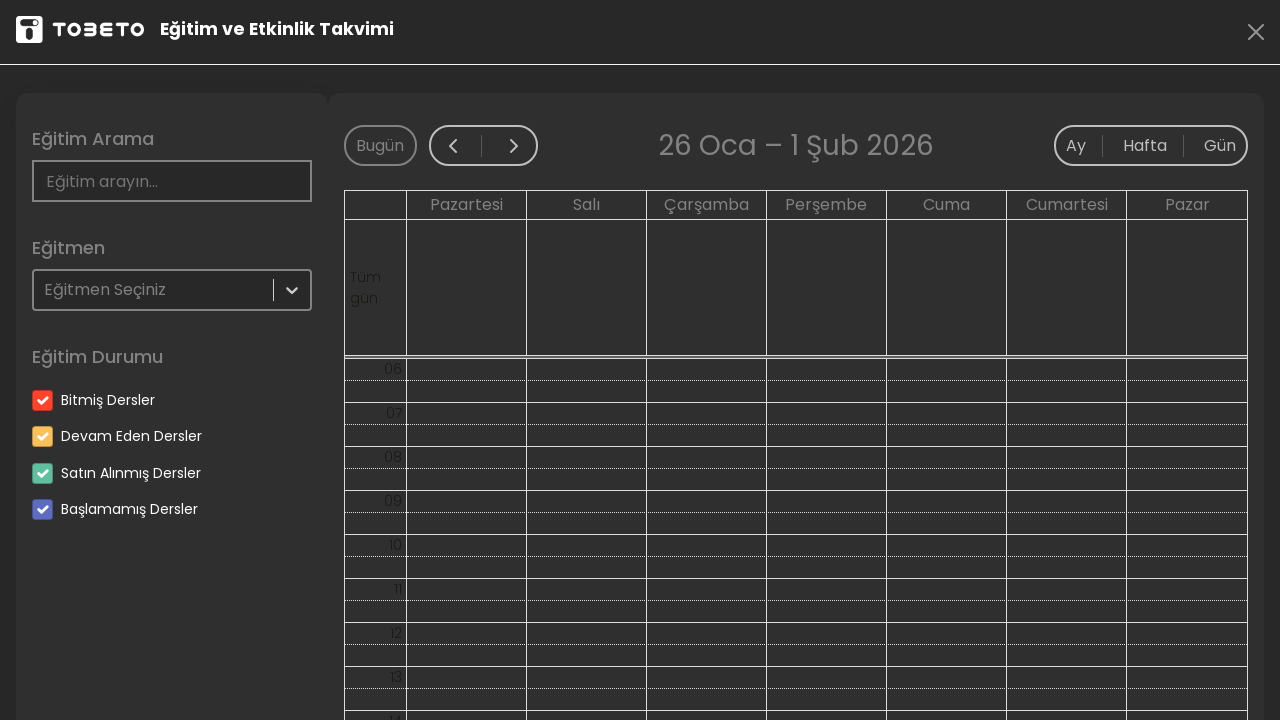

Waited for calendar view to fully load
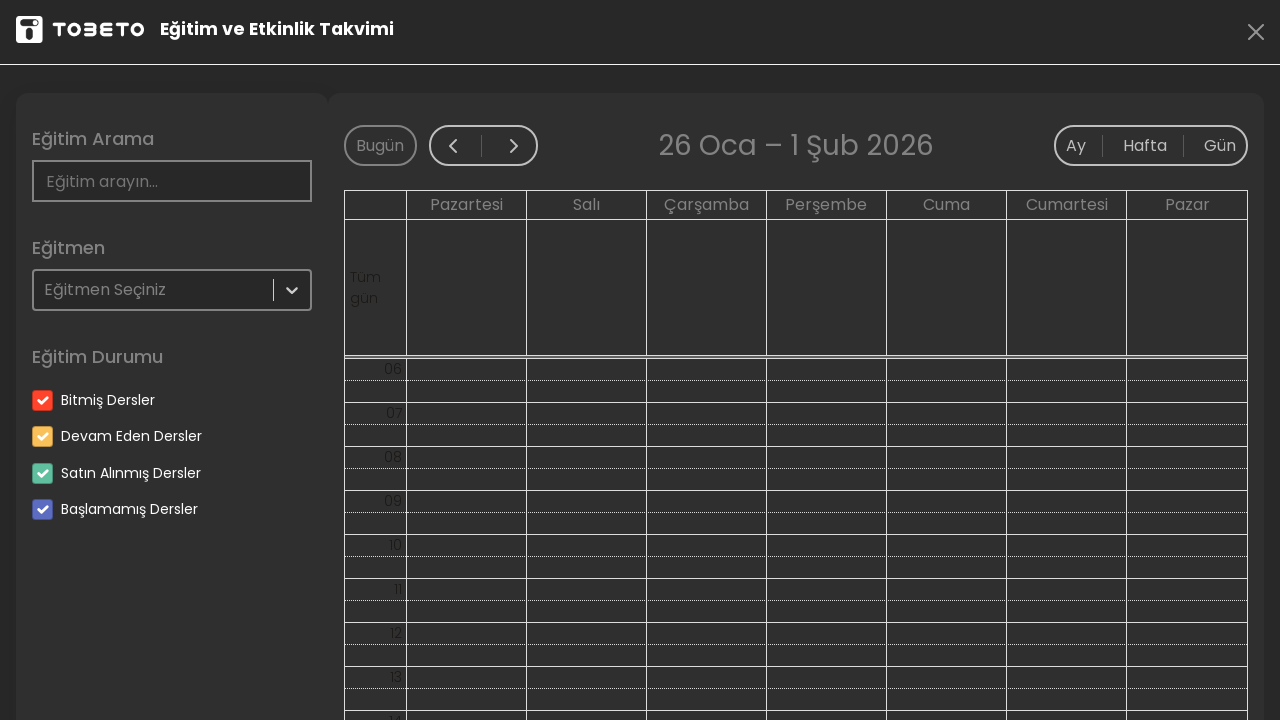

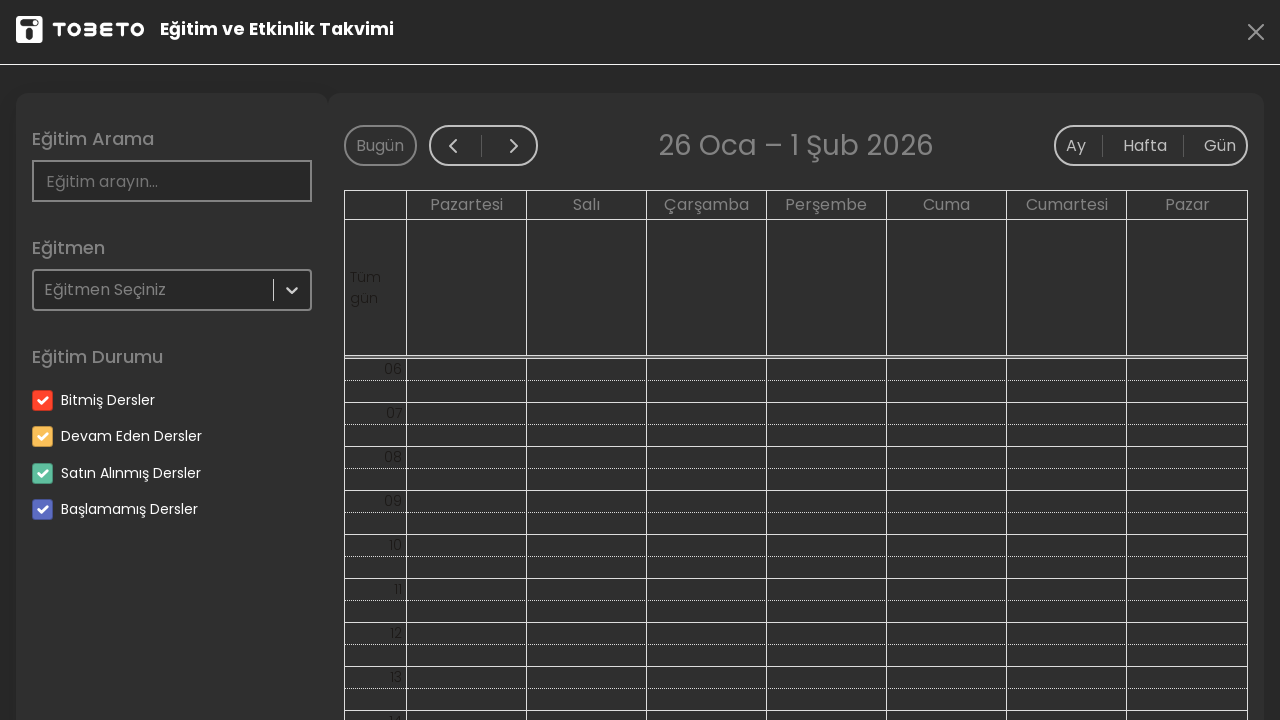